Verifies that the page title matches the expected "OrangeHRM" text

Starting URL: https://opensource-demo.orangehrmlive.com/

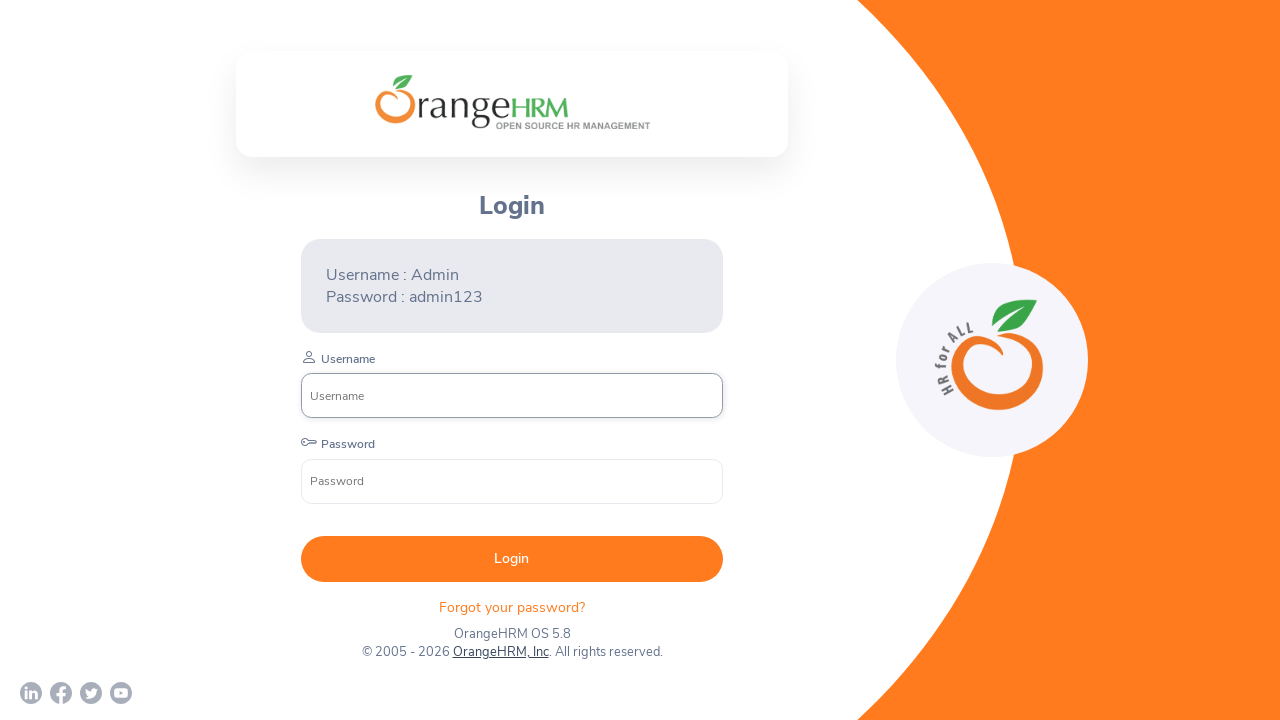

Retrieved page title
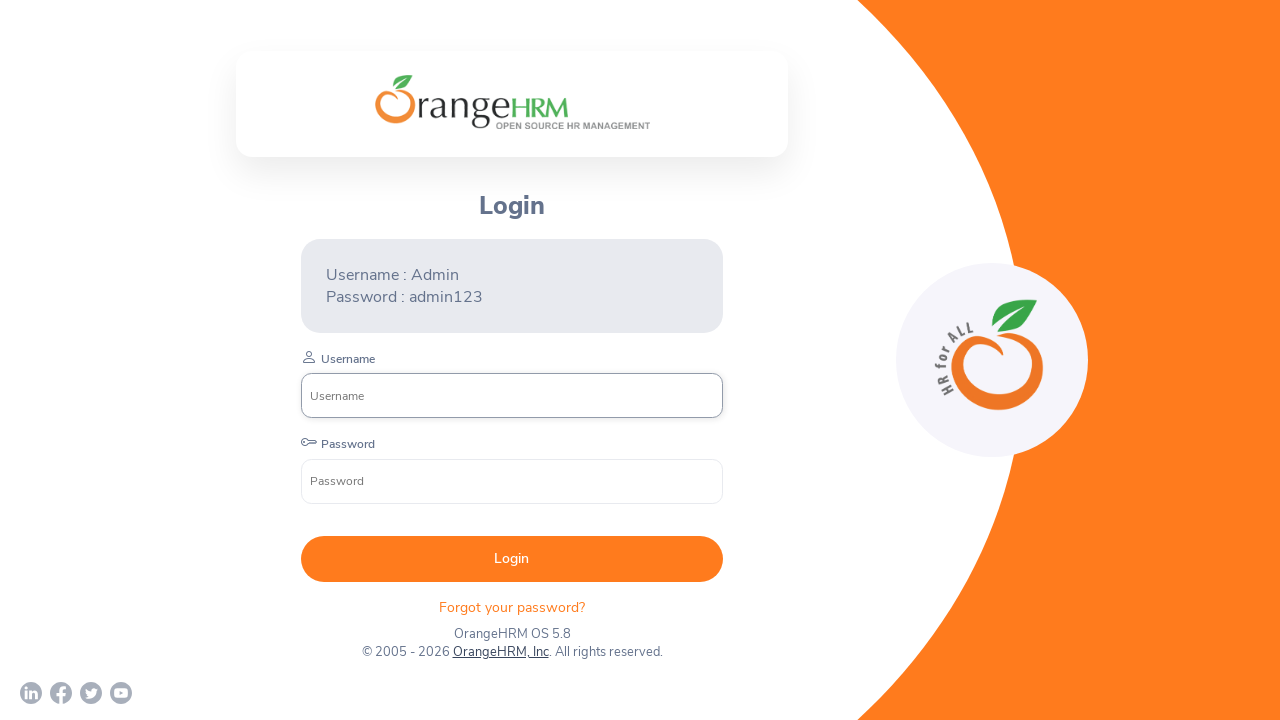

Verified page title matches expected 'OrangeHRM' text
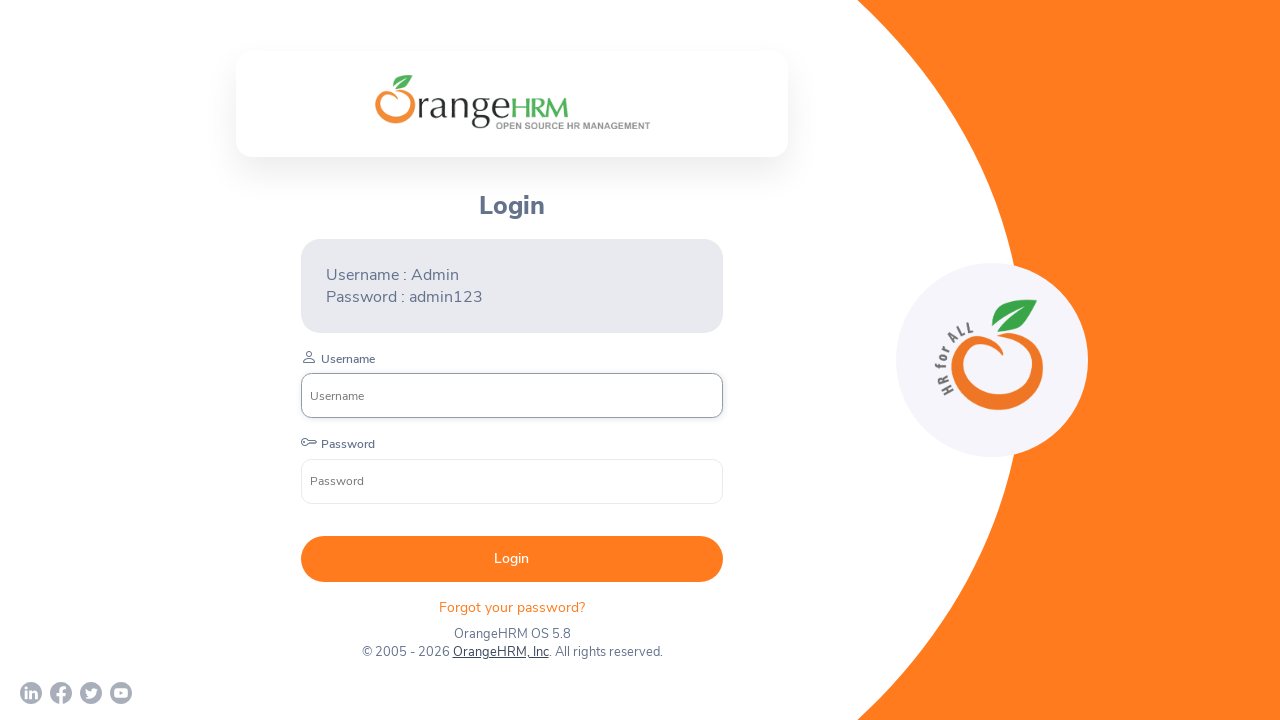

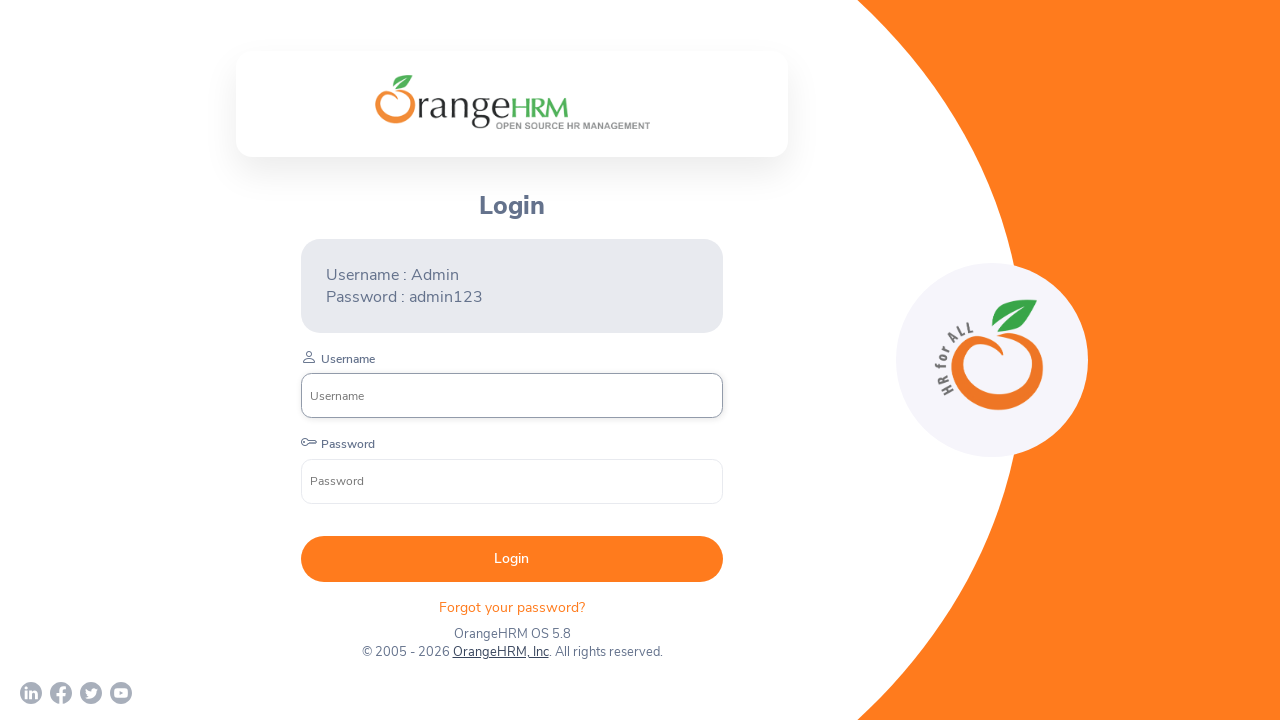